Tests the Yu-Gi-Oh card database search functionality by entering a card name query and submitting the search to view results

Starting URL: https://www.db.yugioh-card.com/yugiohdb/card_search.action

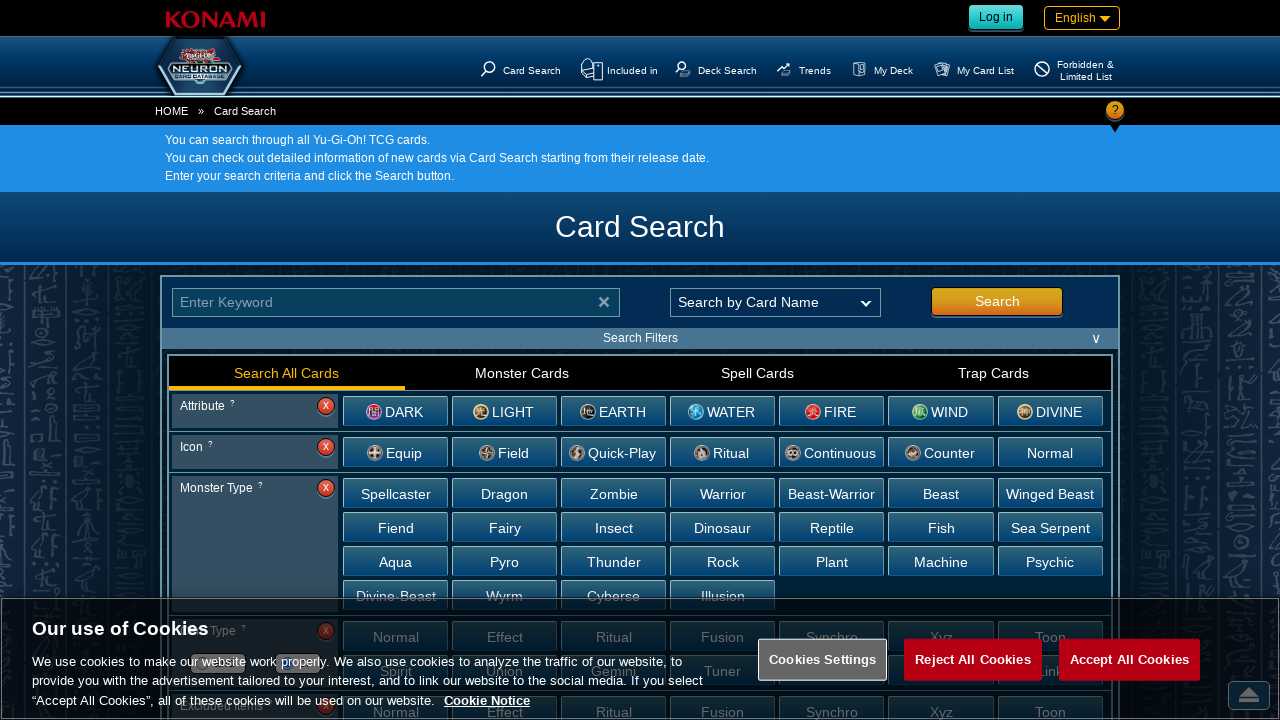

Filled search field with 'Dark Magician' card name on #keyword
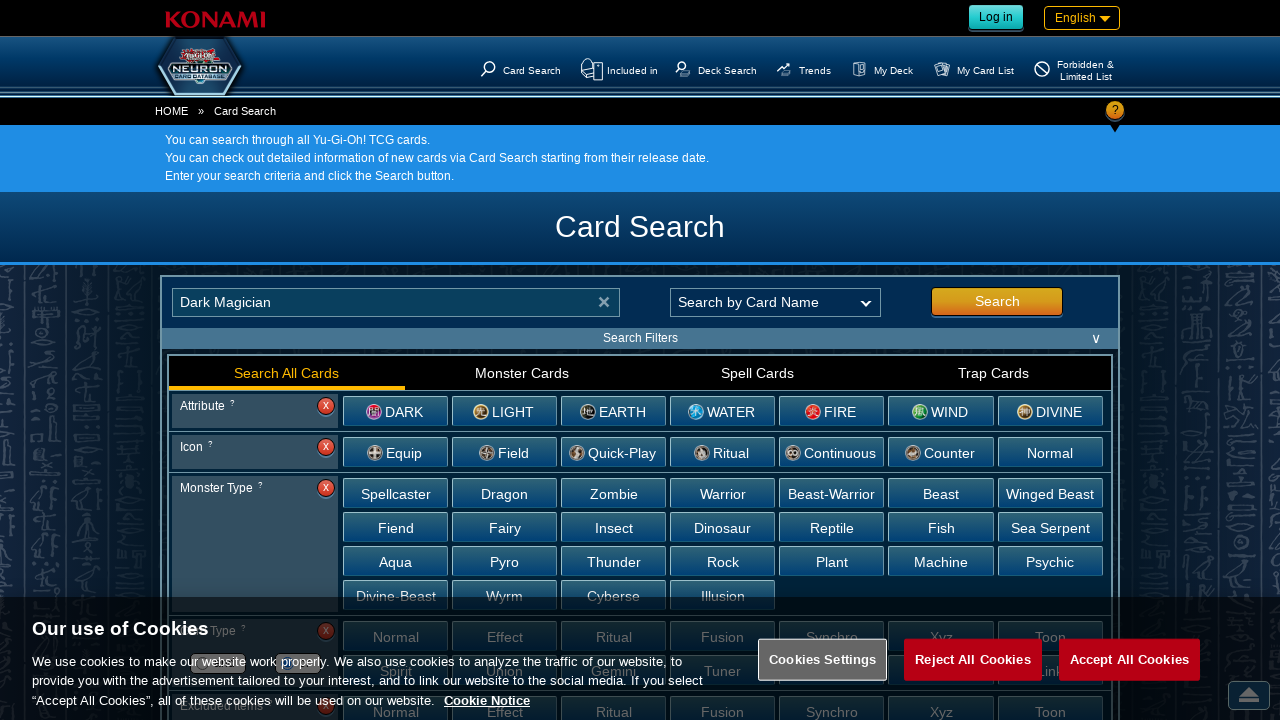

Pressed Enter to submit card search on #keyword
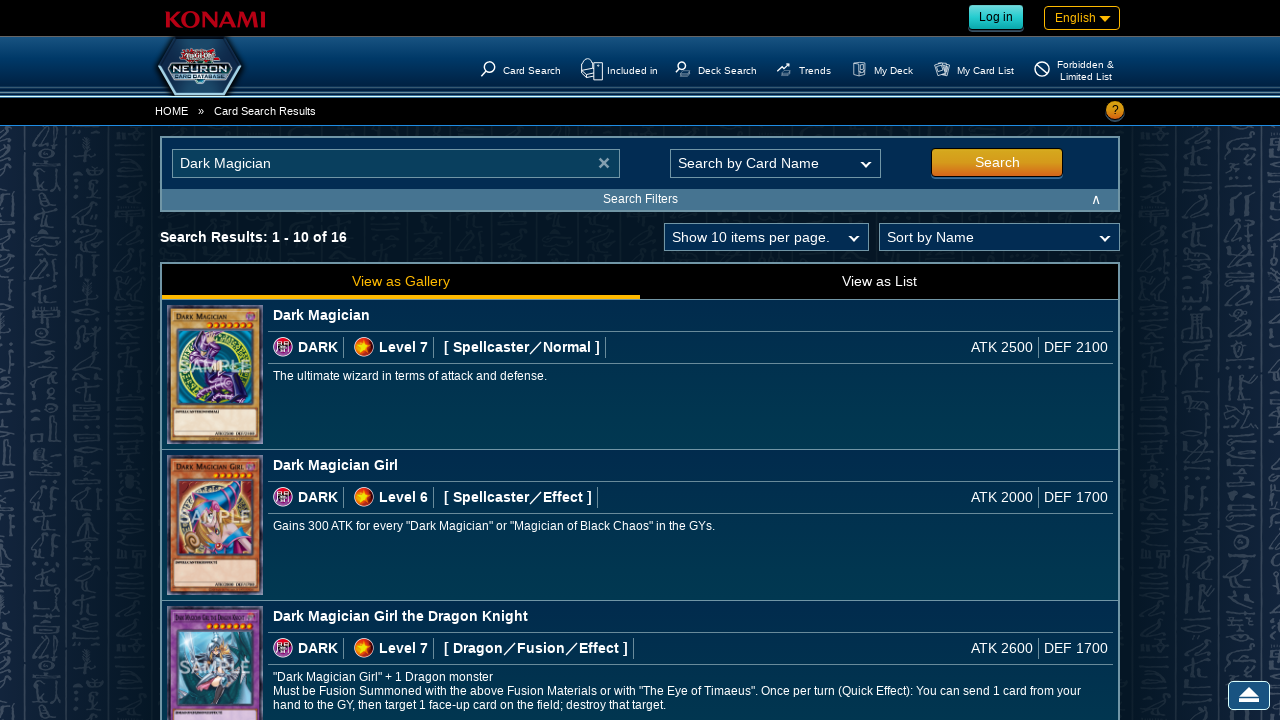

Search results loaded successfully
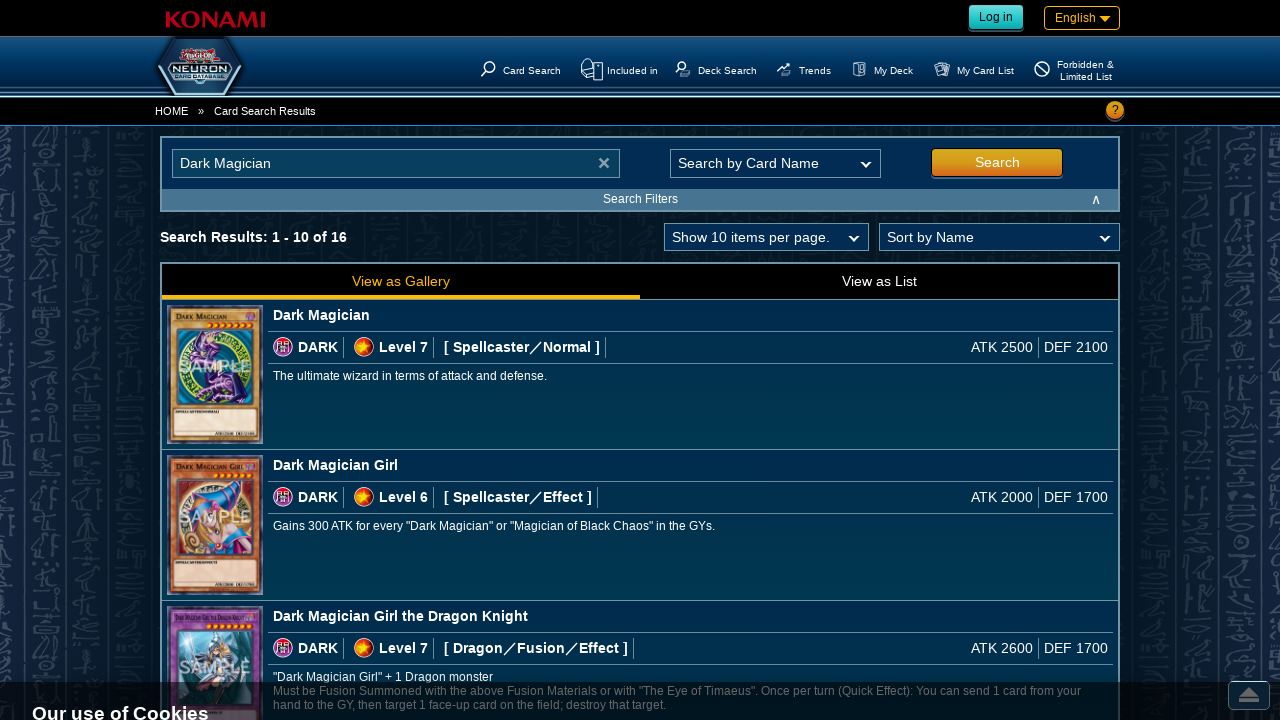

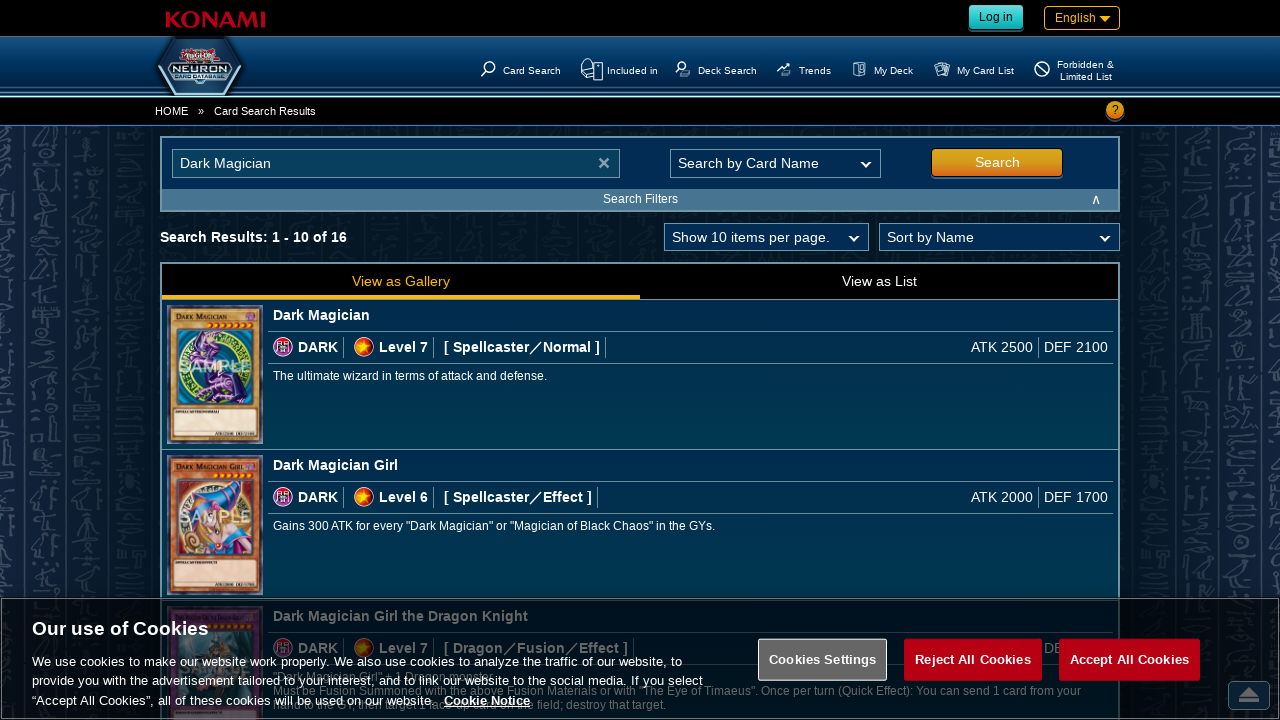